Tests various scrolling techniques on a webpage including vertical scroll down/up, horizontal scroll right/left, scroll to page end/top, and scrolling an element into view.

Starting URL: https://leafground.com/drag.xhtml

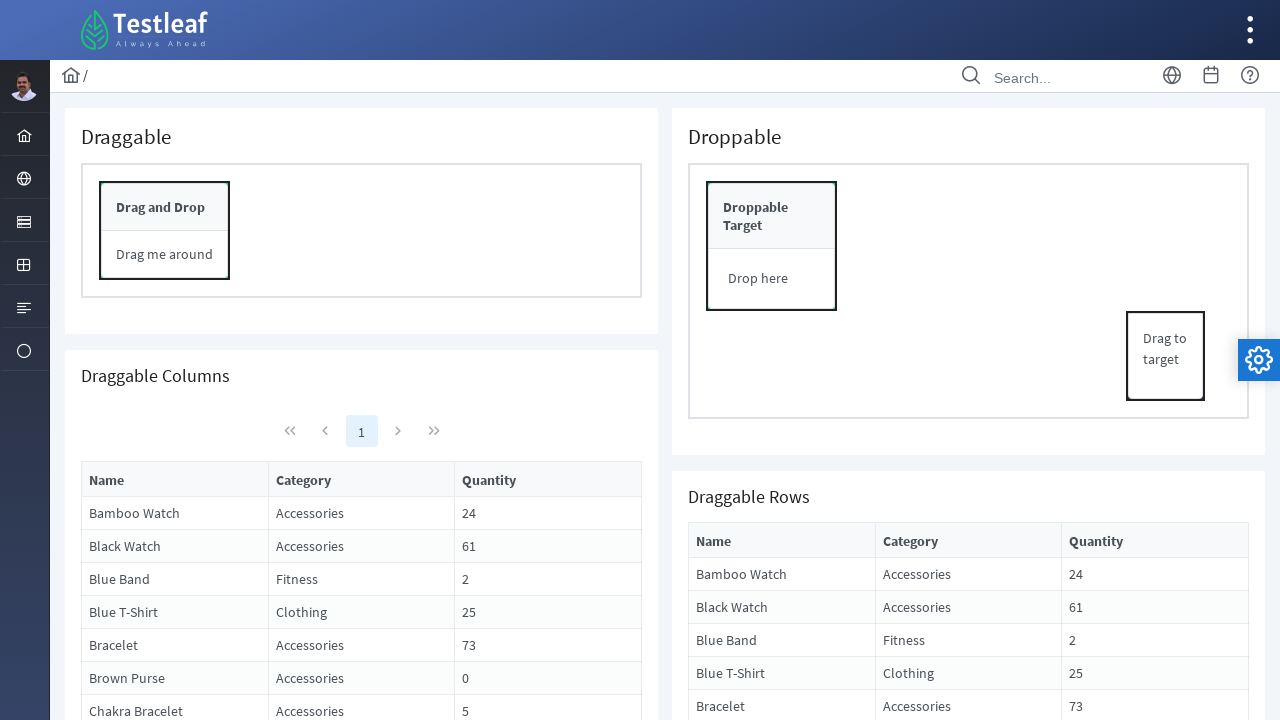

Scrolled page down by 750 pixels
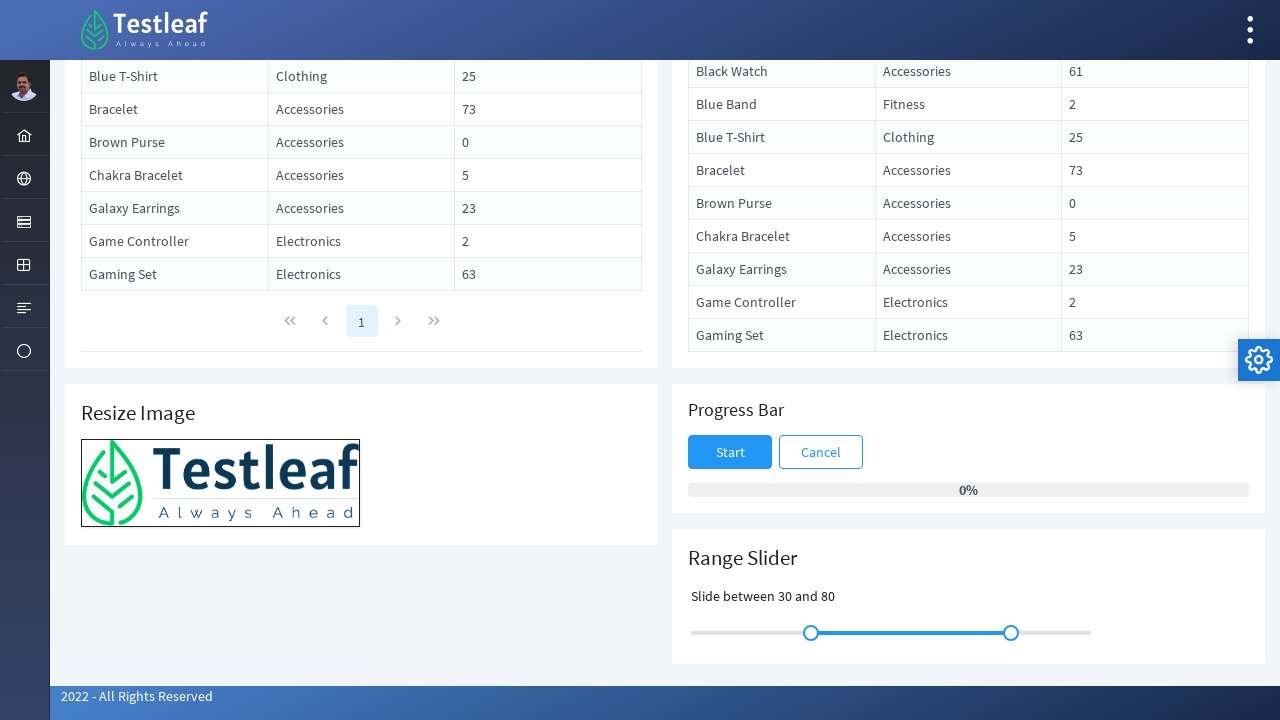

Waited 2 seconds after scrolling down
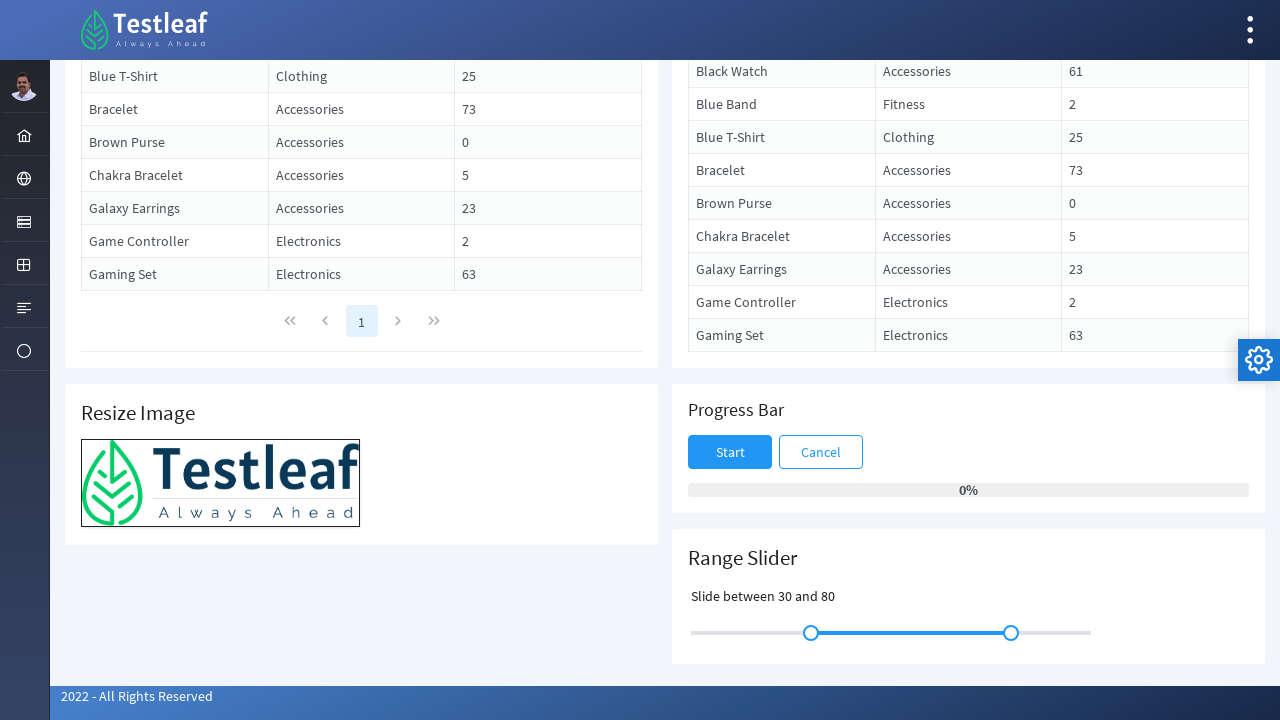

Scrolled page up by 250 pixels
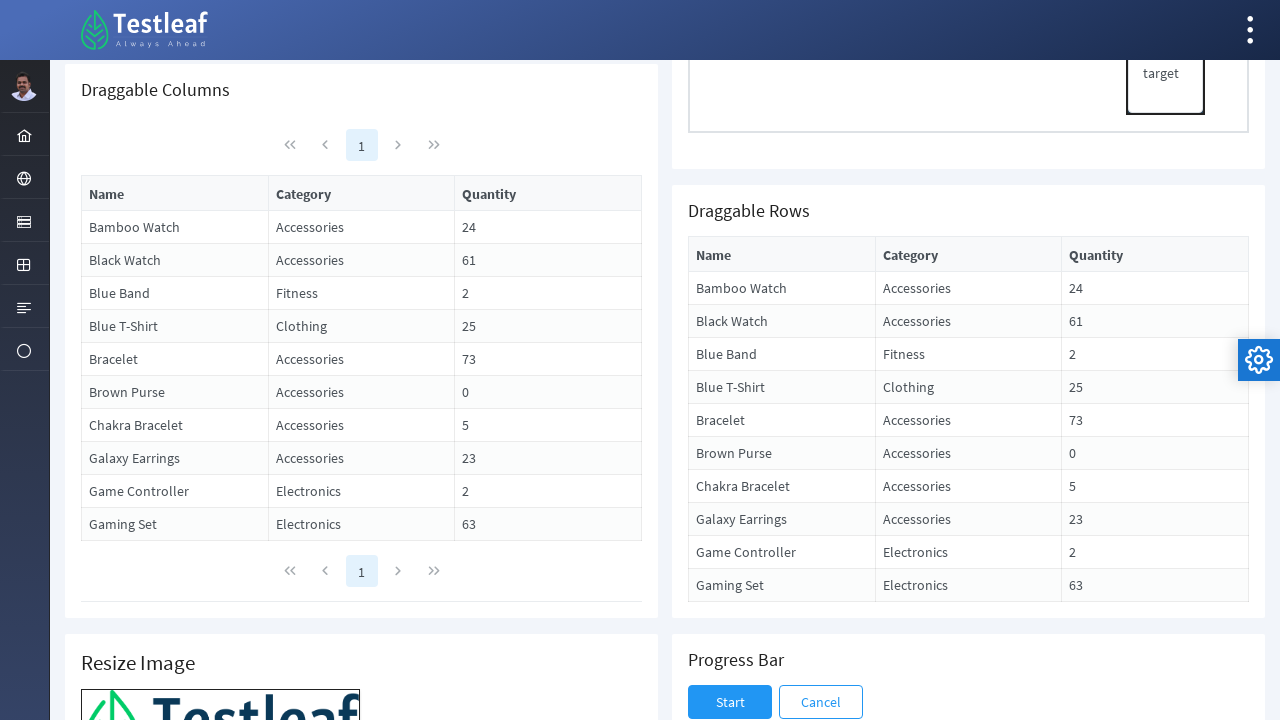

Waited 2 seconds after scrolling up
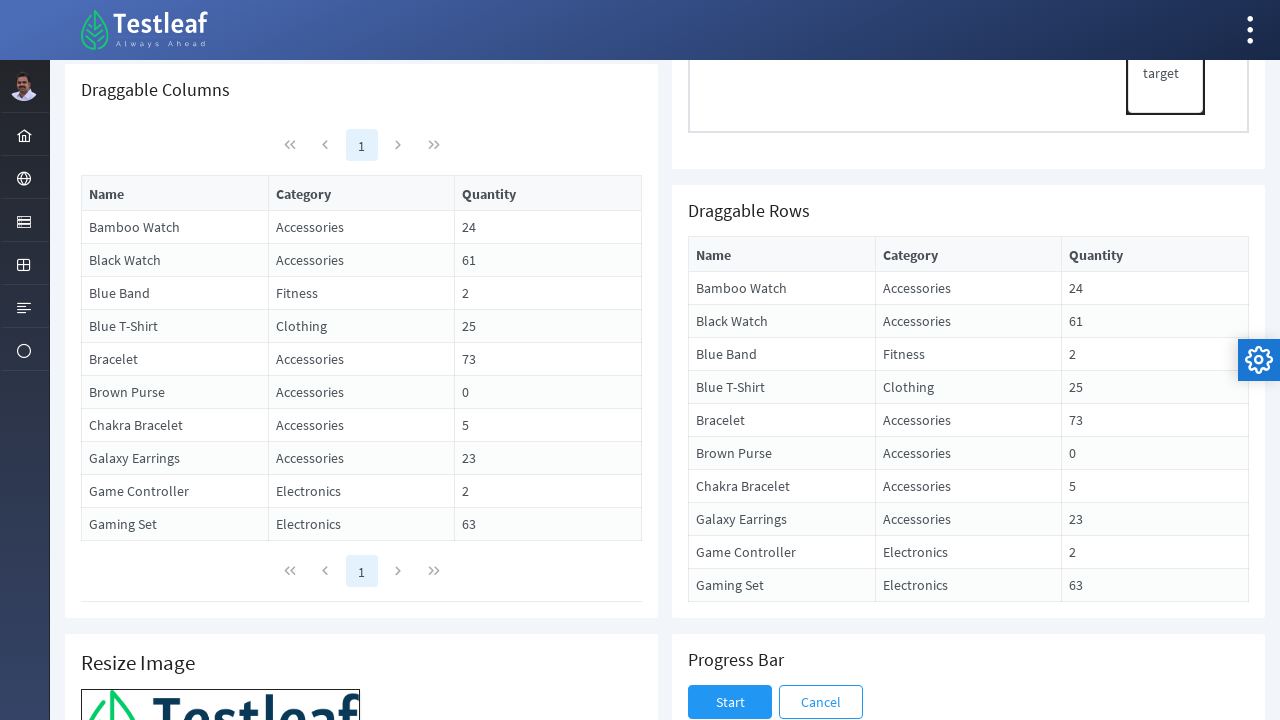

Scrolled page right by 750 pixels
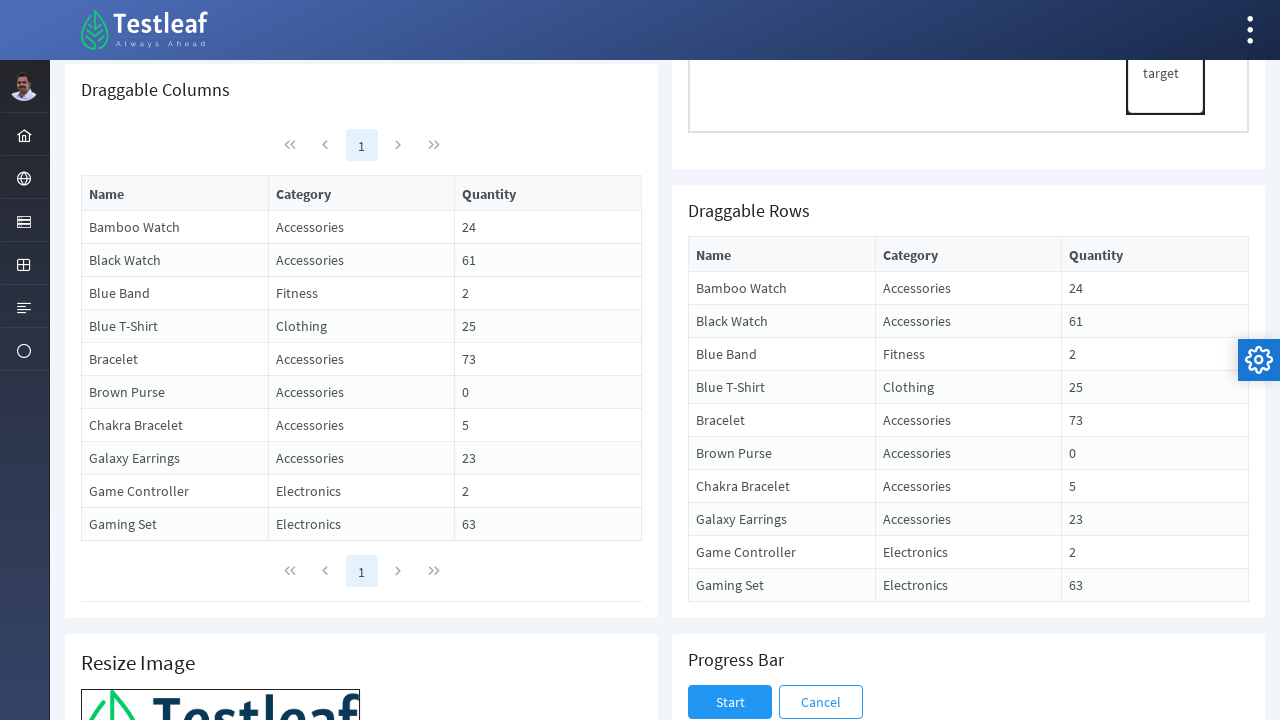

Waited 2 seconds after scrolling right
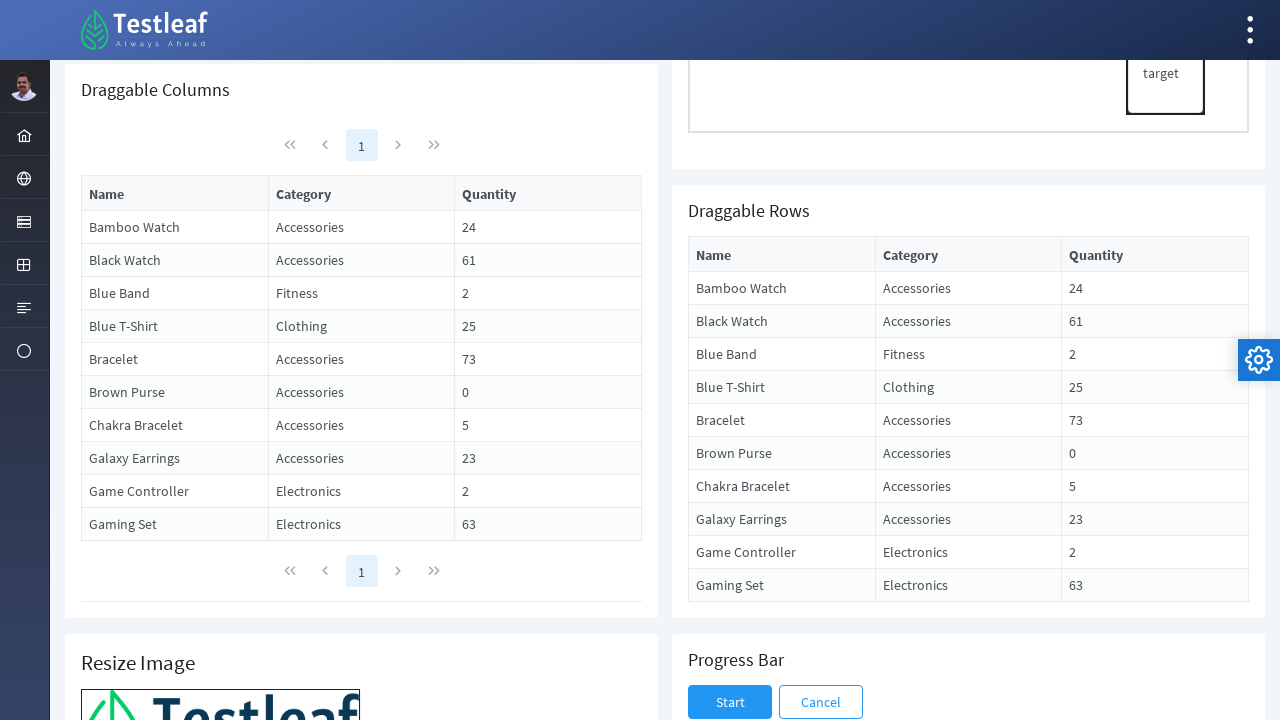

Scrolled page left by 750 pixels
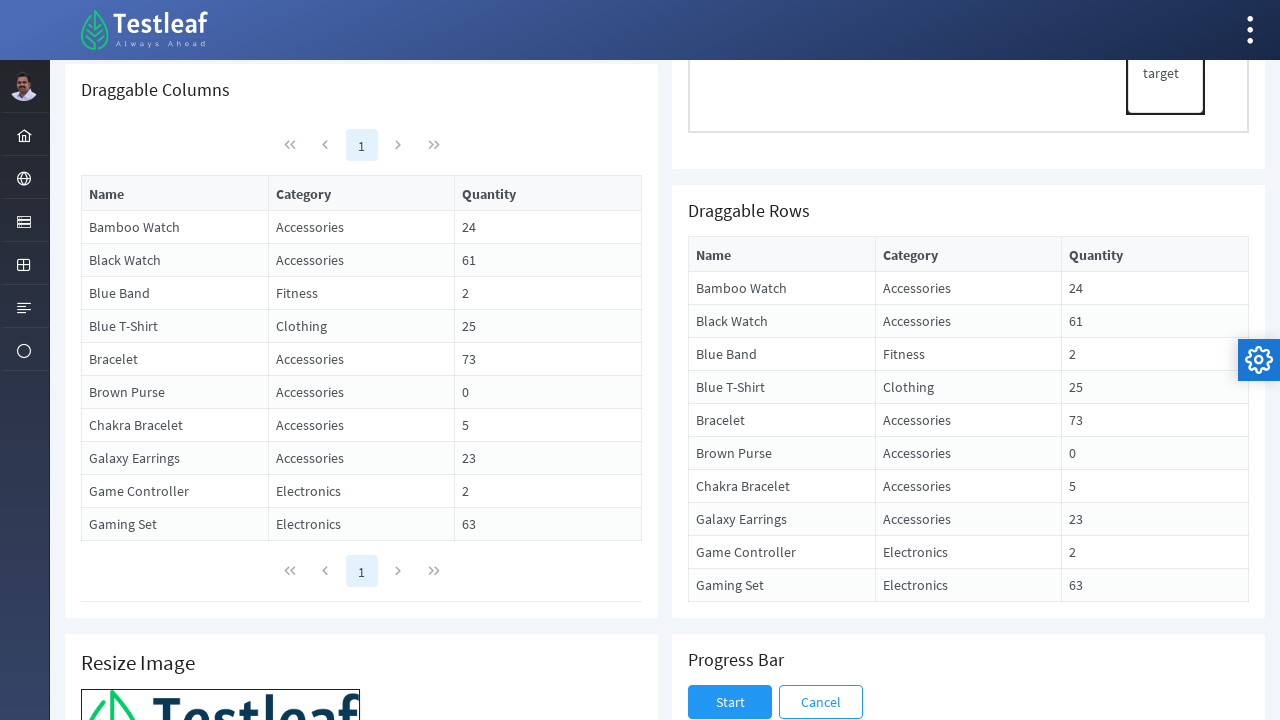

Waited 2 seconds after scrolling left
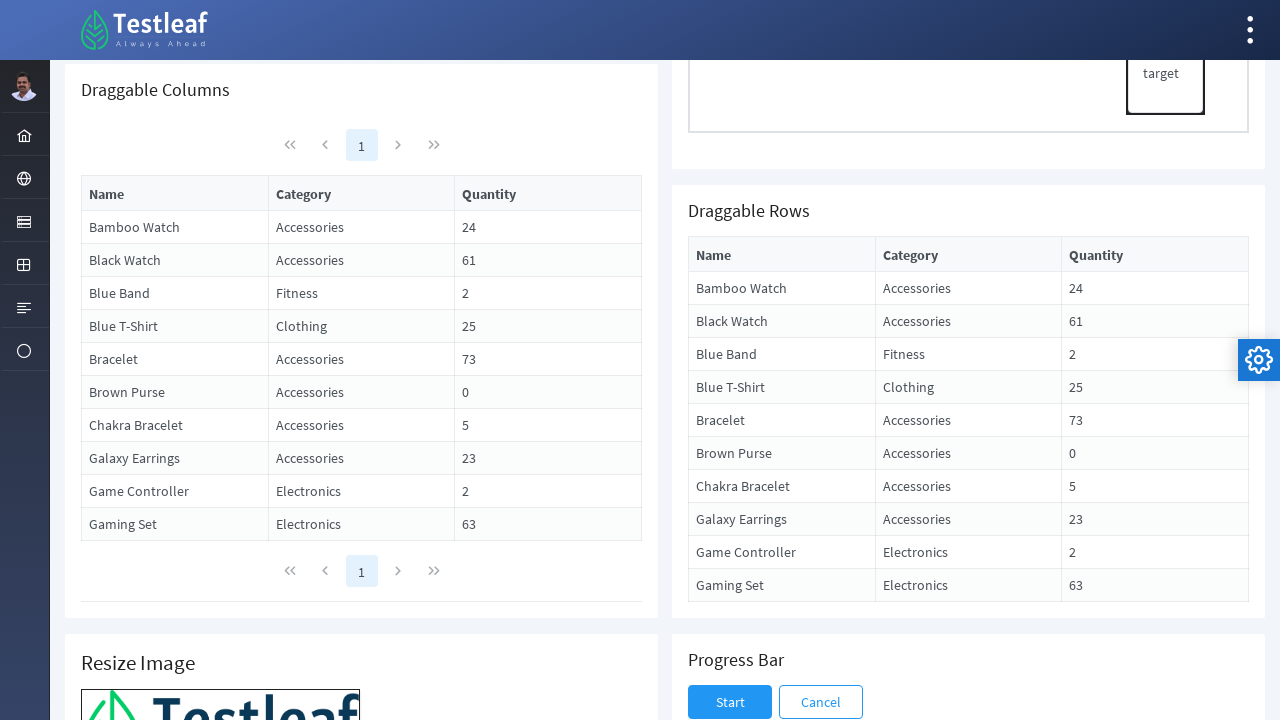

Scrolled to page end
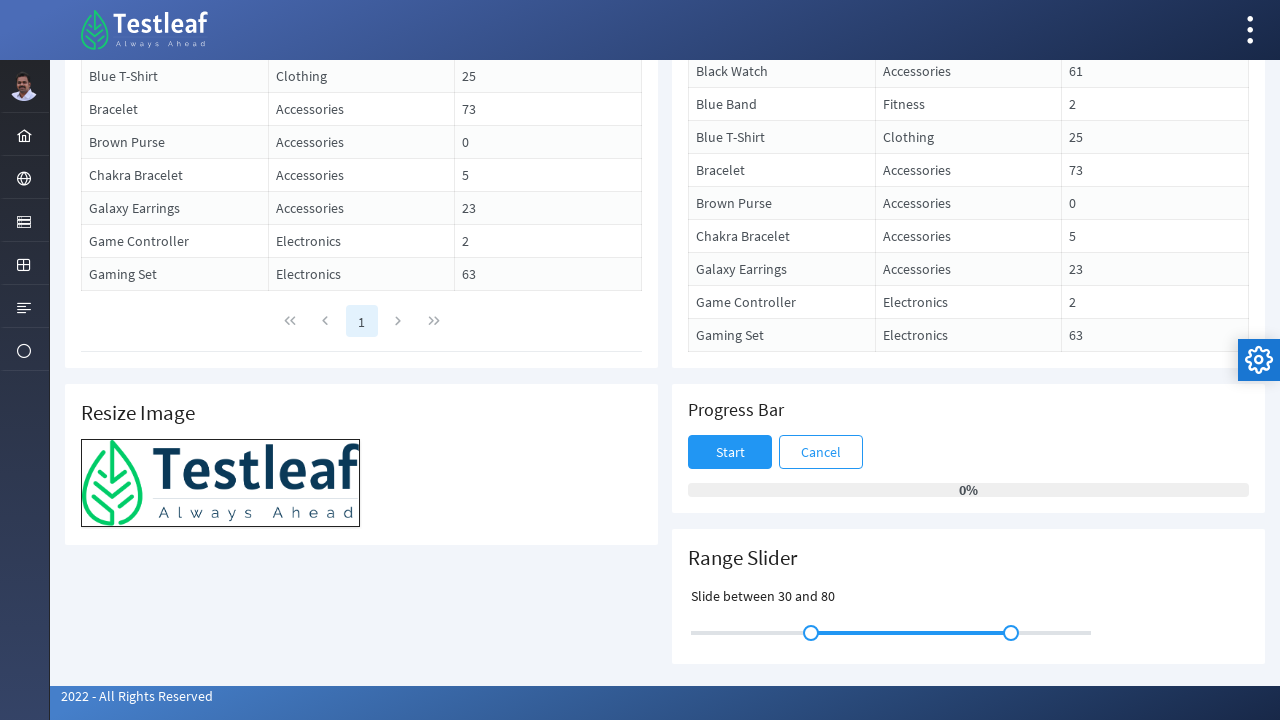

Waited 2 seconds after scrolling to page end
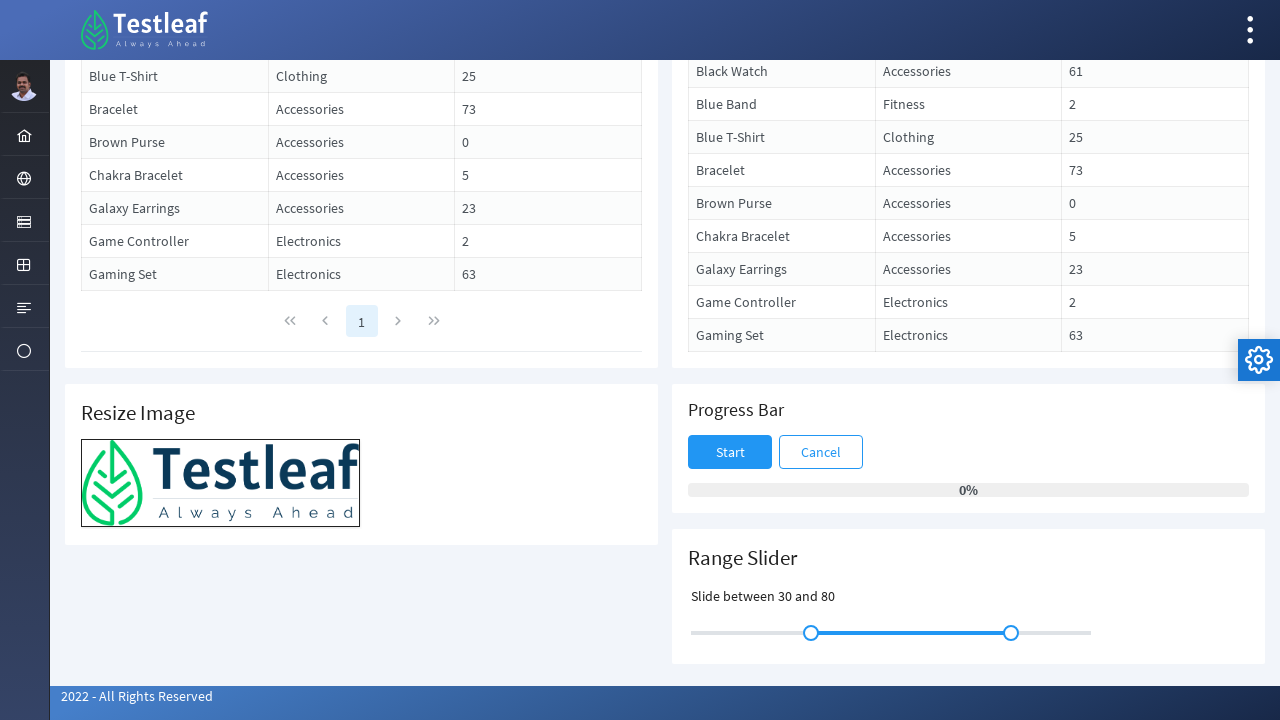

Scrolled back to page top
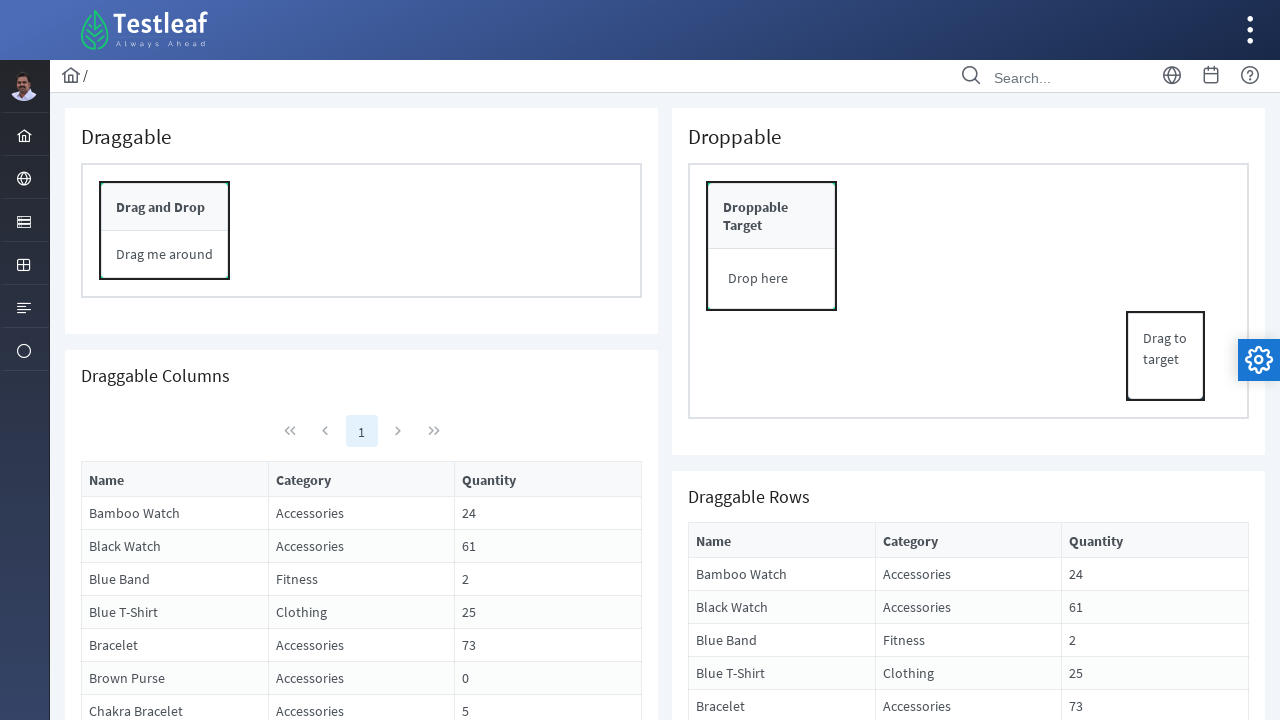

Waited 2 seconds after scrolling to page top
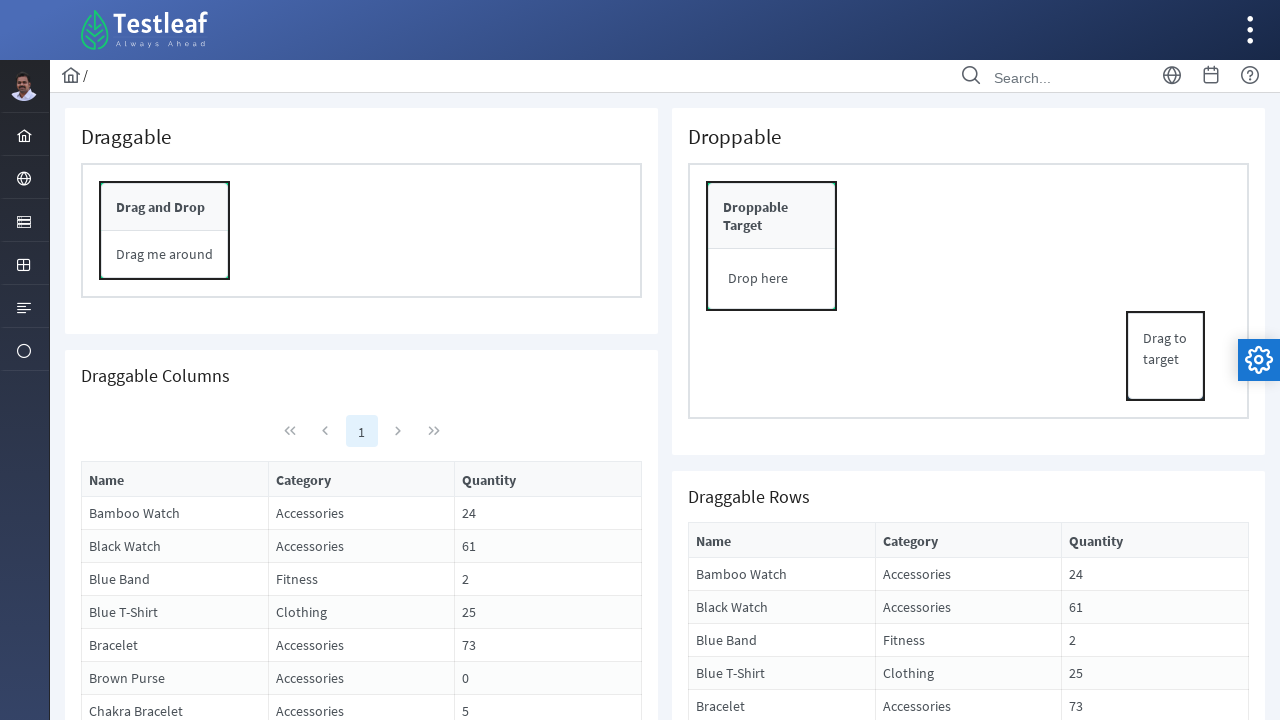

Located Start button element
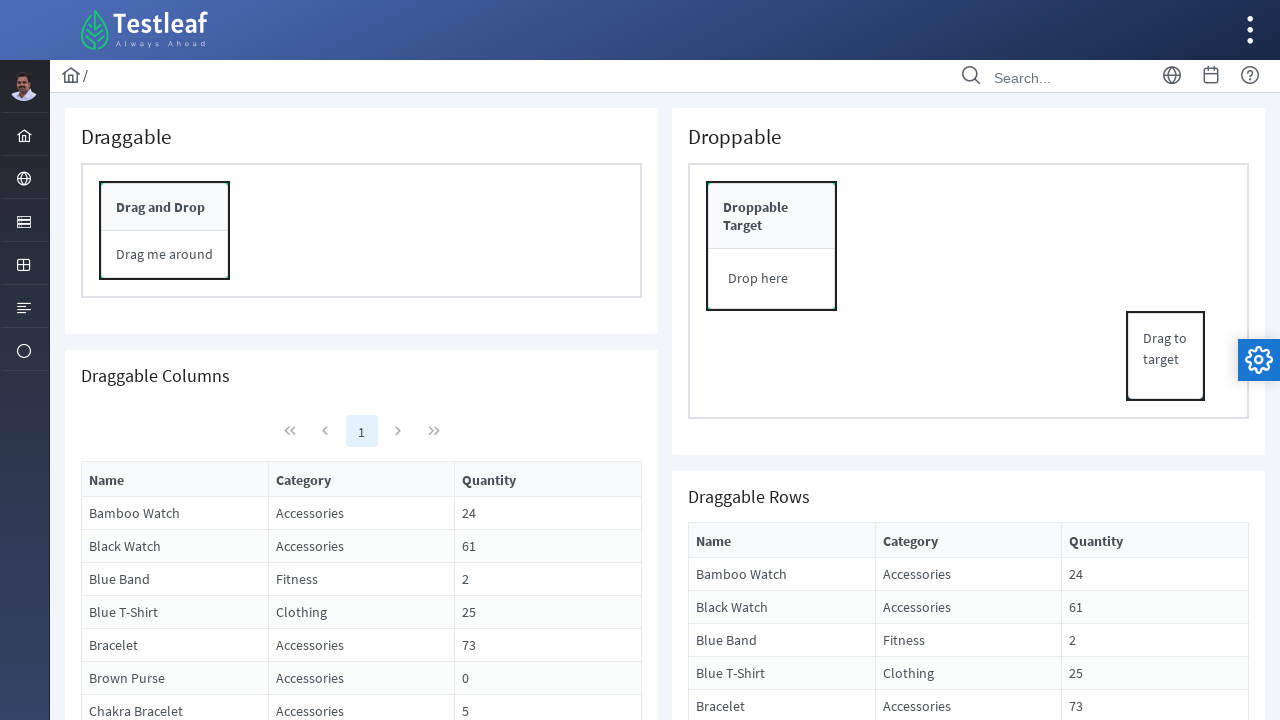

Scrolled Start button into view
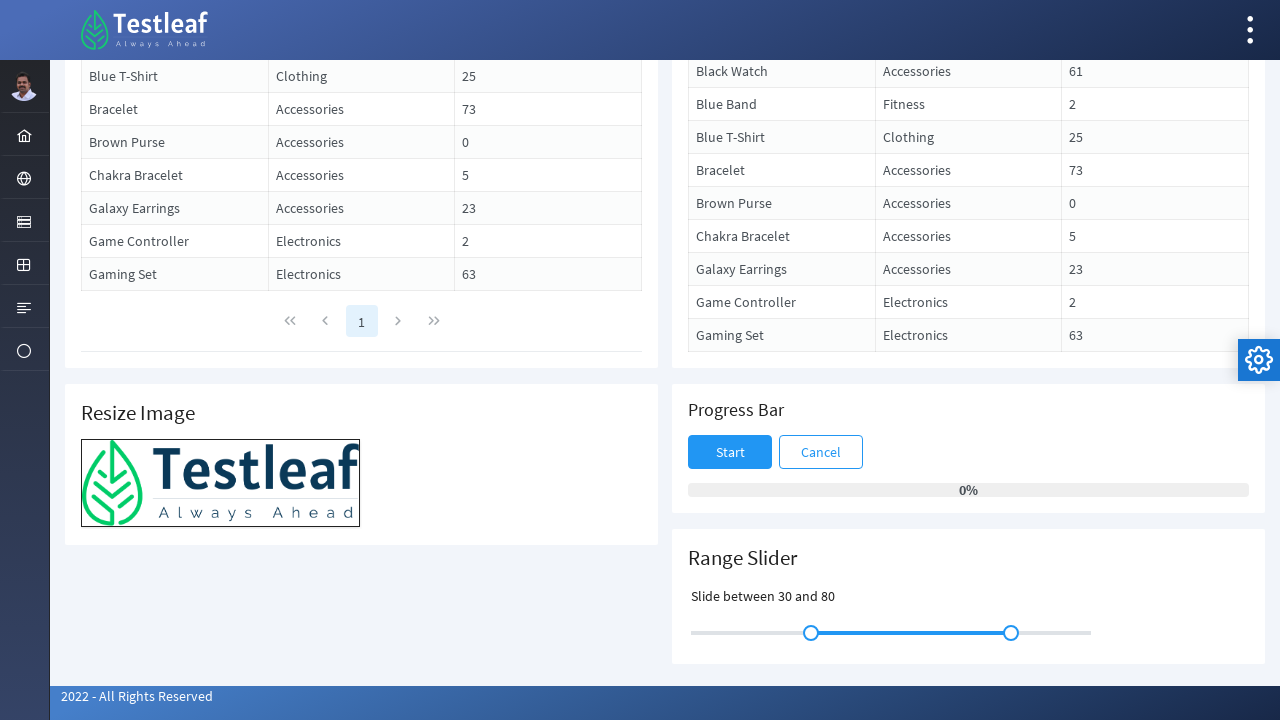

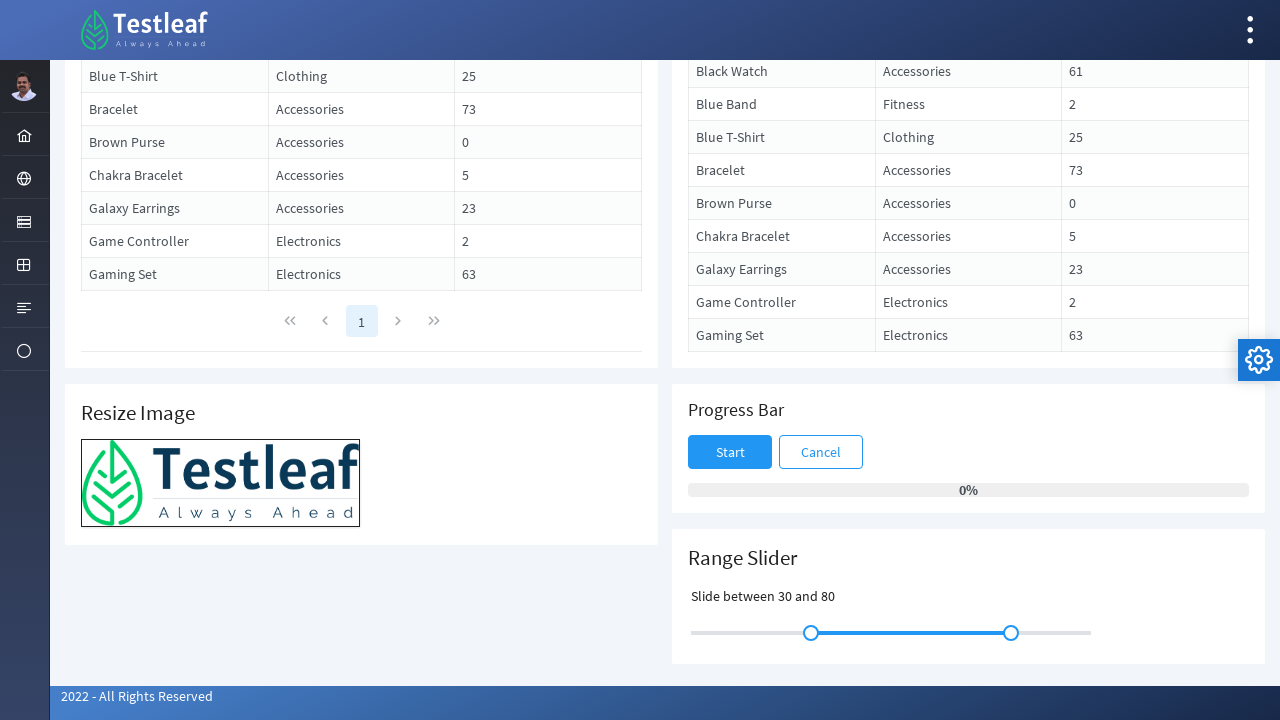